Tests NuGet package search functionality by searching for "selenium" and verifying that search results are displayed with package titles, descriptions, and tags

Starting URL: https://nuget.org

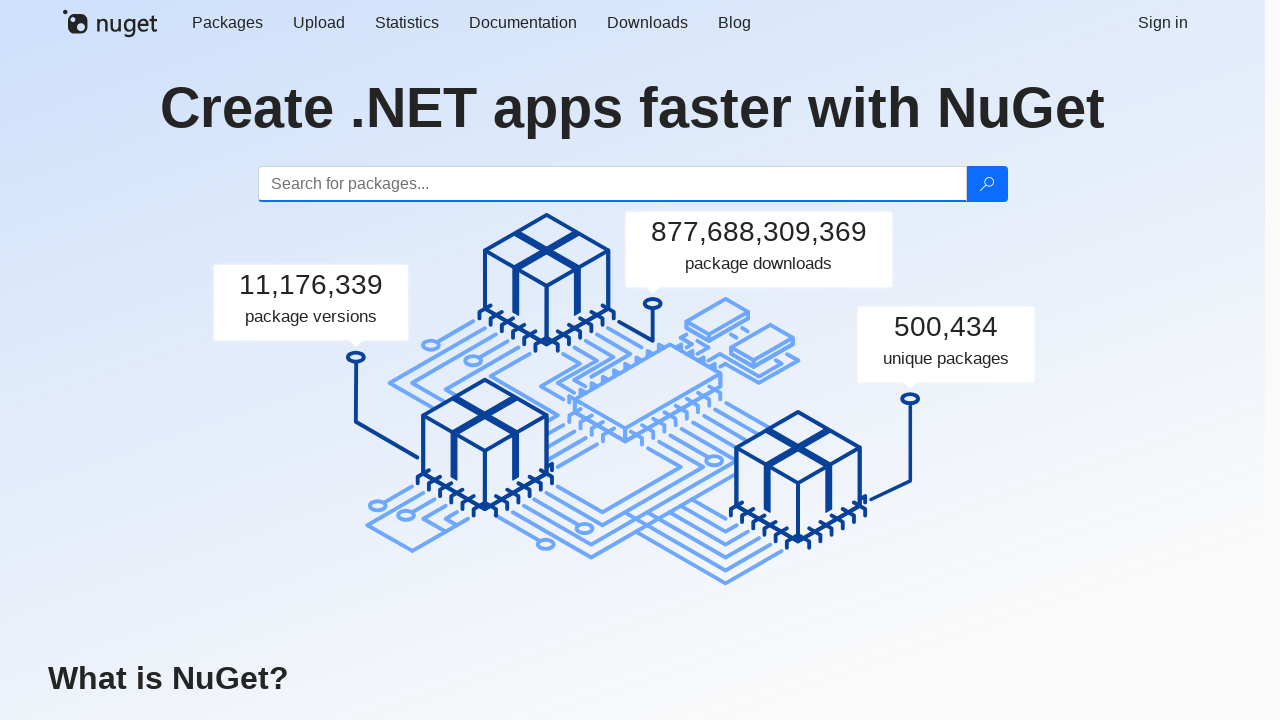

Filled search box with 'selenium' on #search
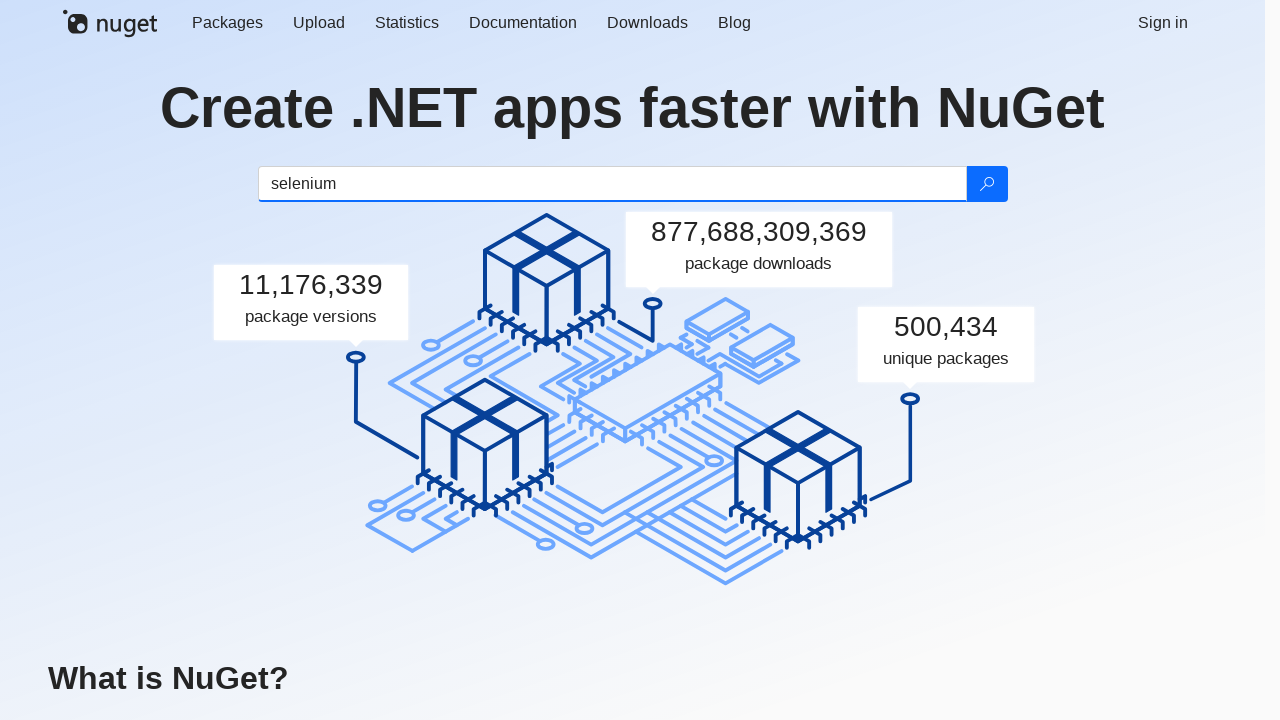

Clicked the search button at (986, 184) on .btn-search
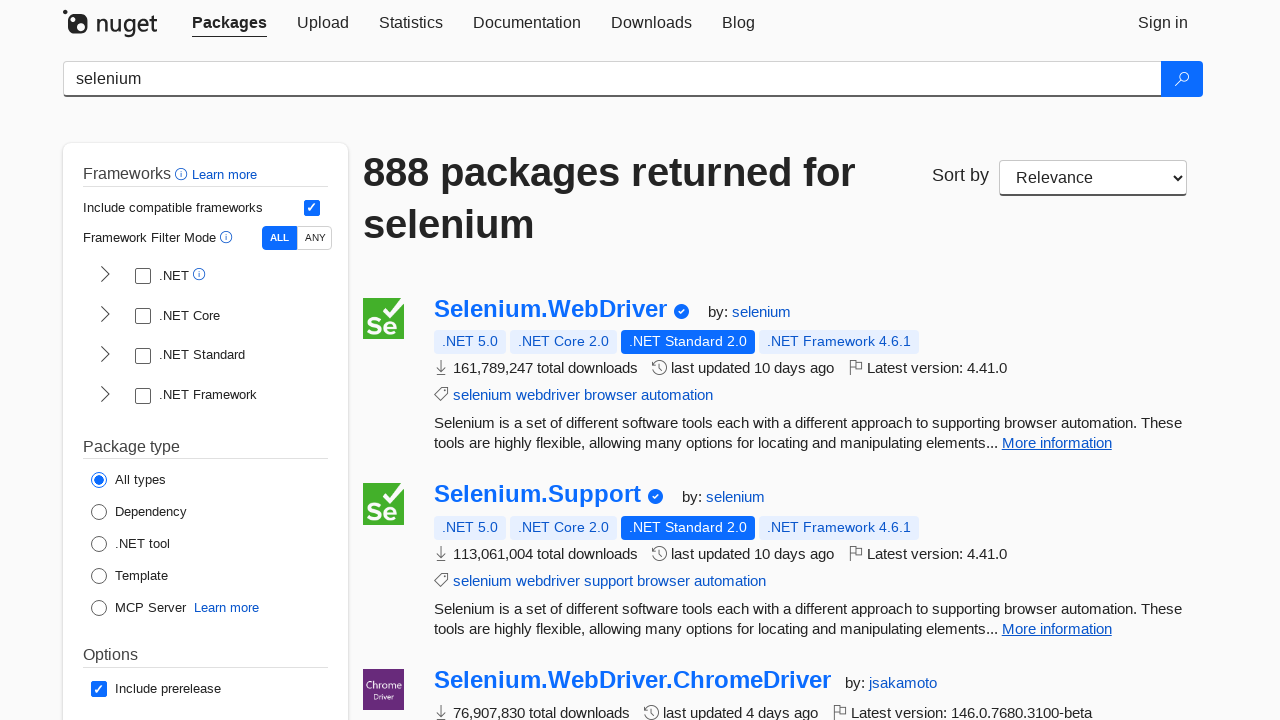

Search results loaded with package information displayed
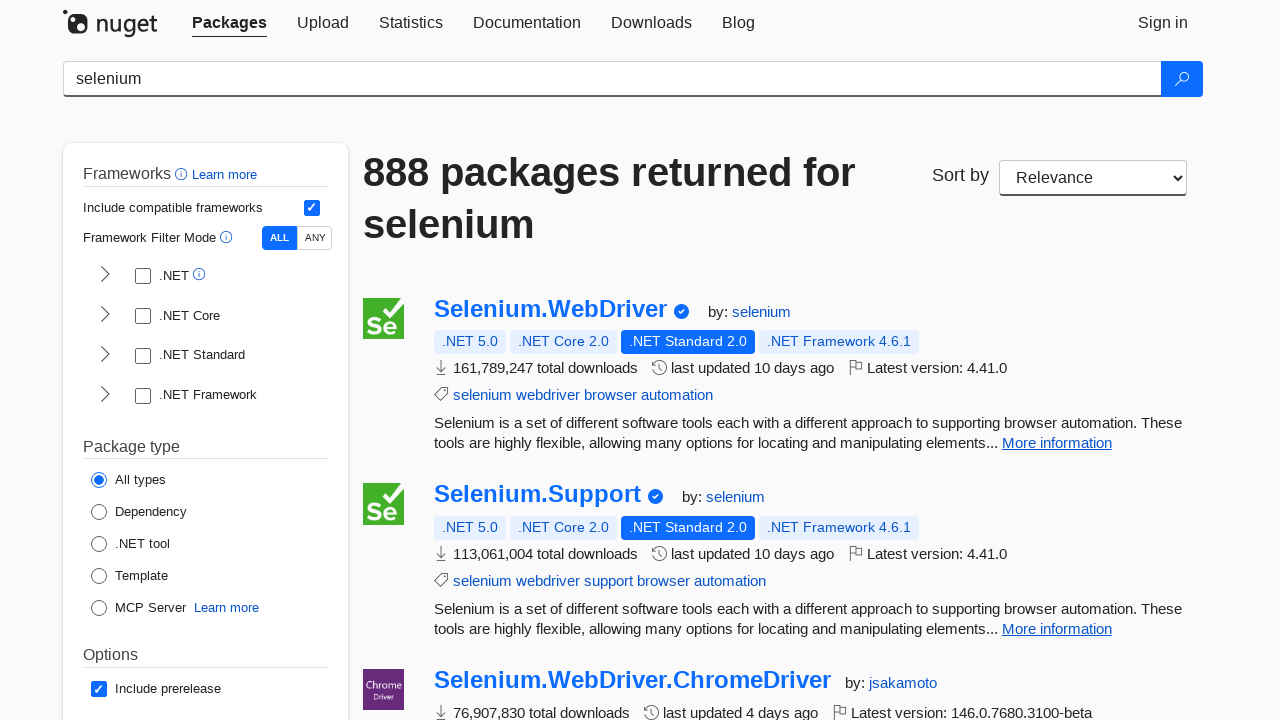

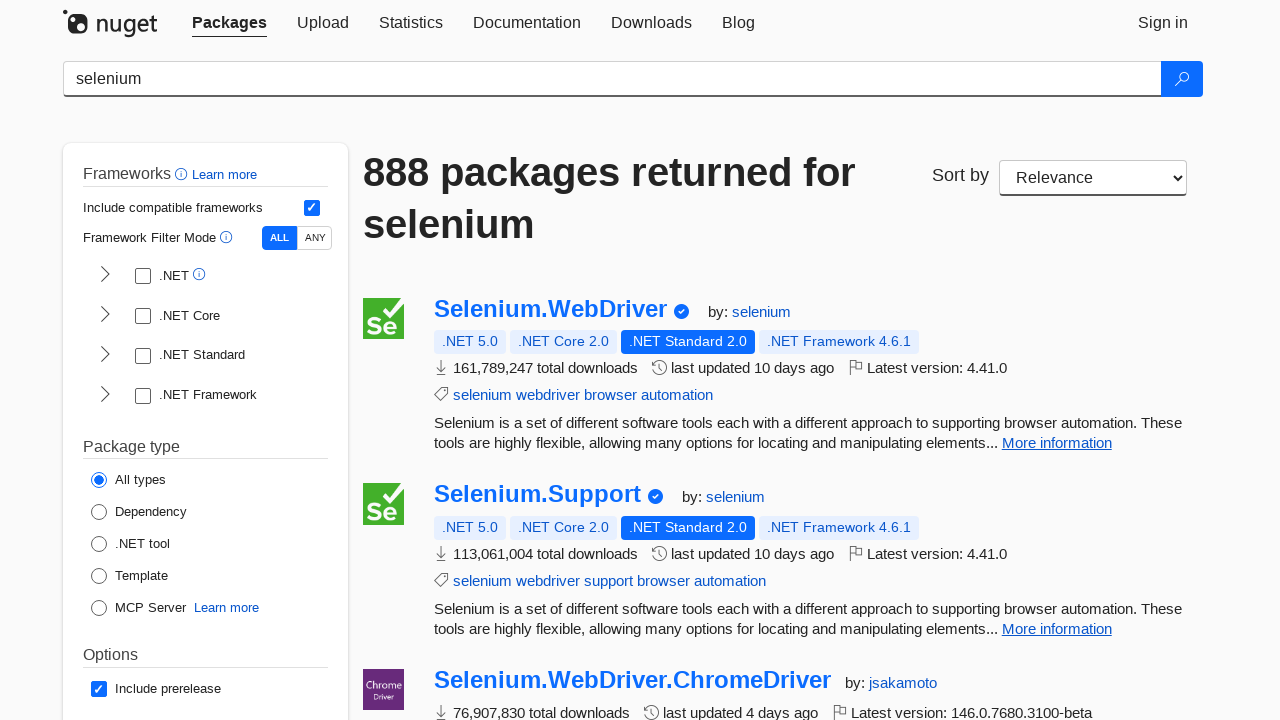